Tests clicking the "About" link in the navigation area of xkcd.com to navigate to the about page.

Starting URL: https://xkcd.com

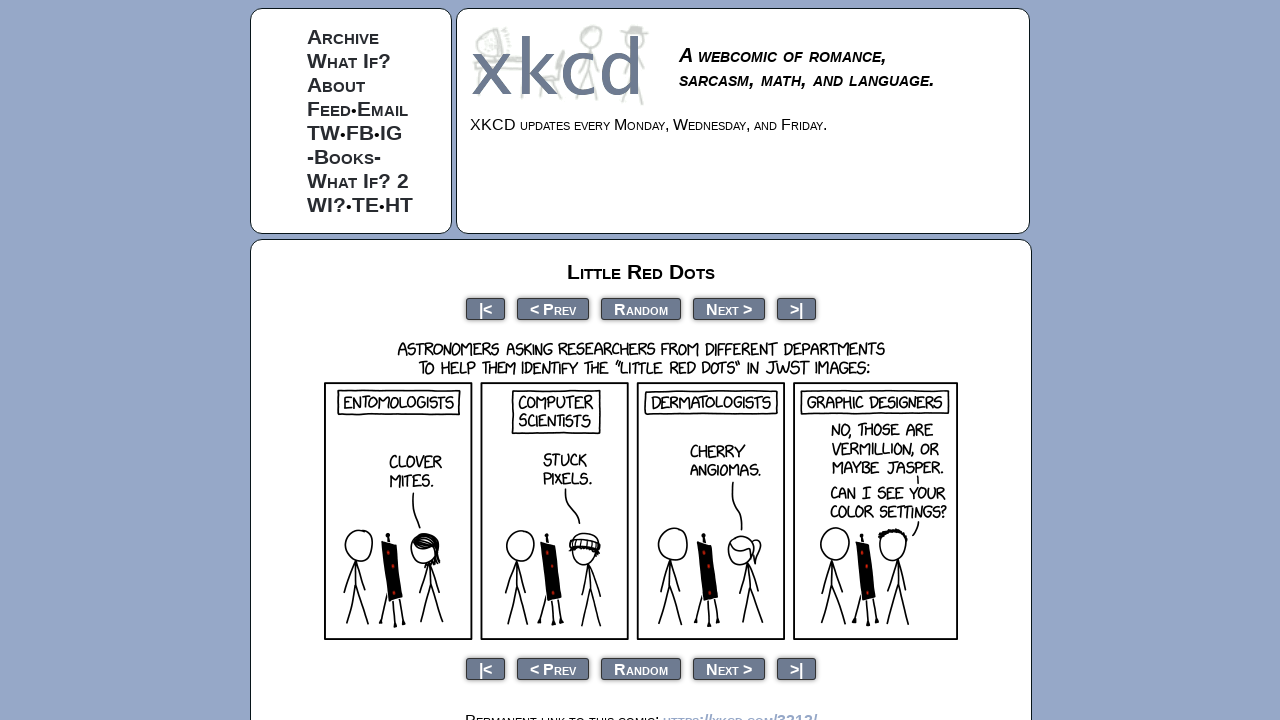

Clicked the About link in the upper navigation at (336, 84) on text=About
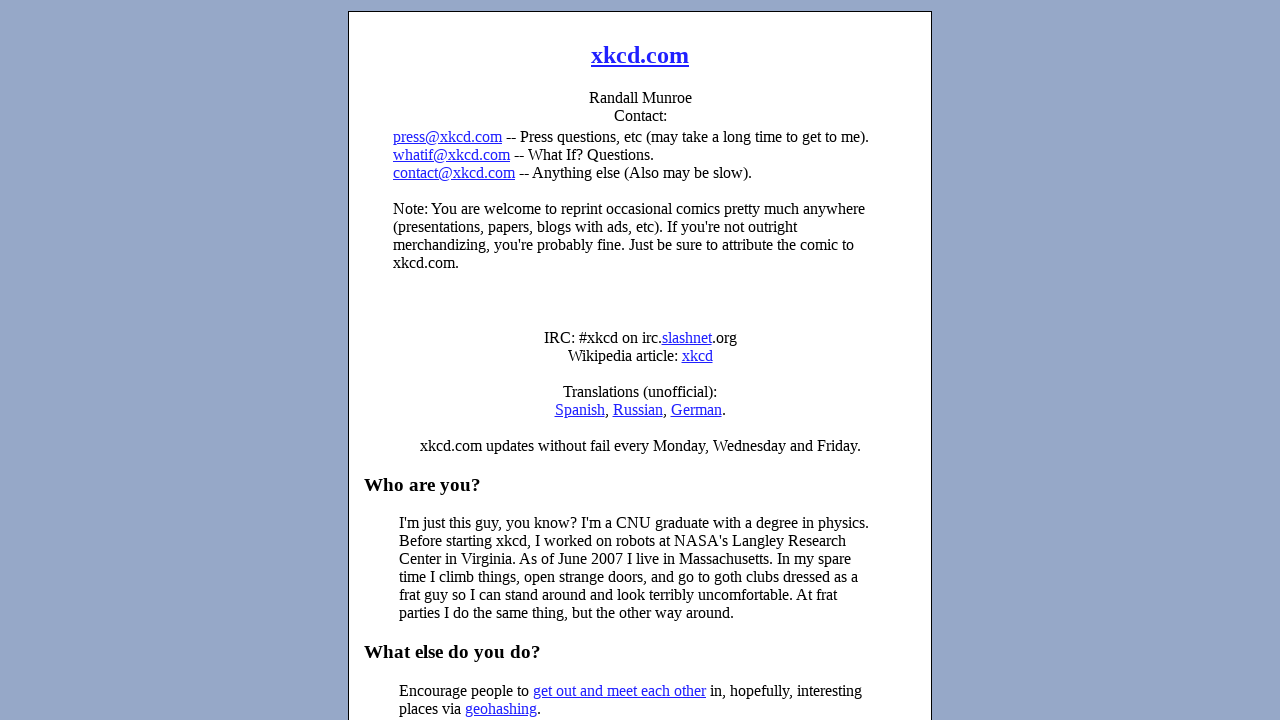

Waited for the about page to fully load (networkidle state)
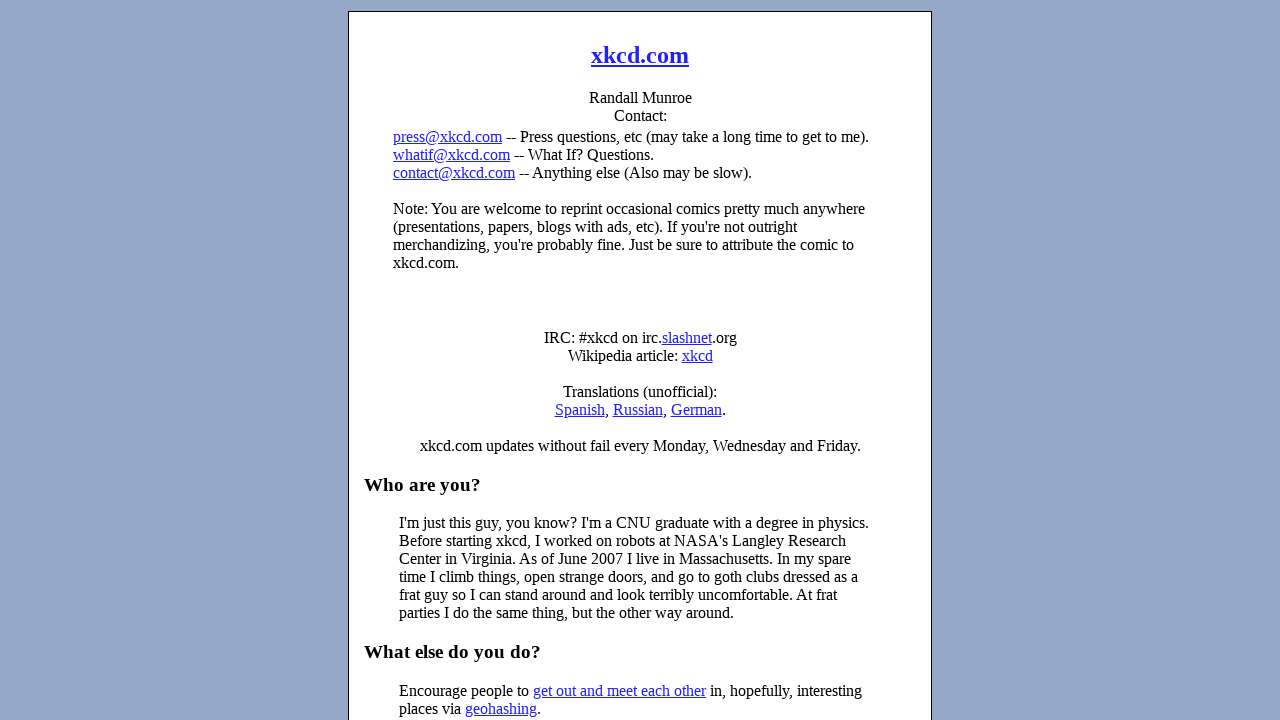

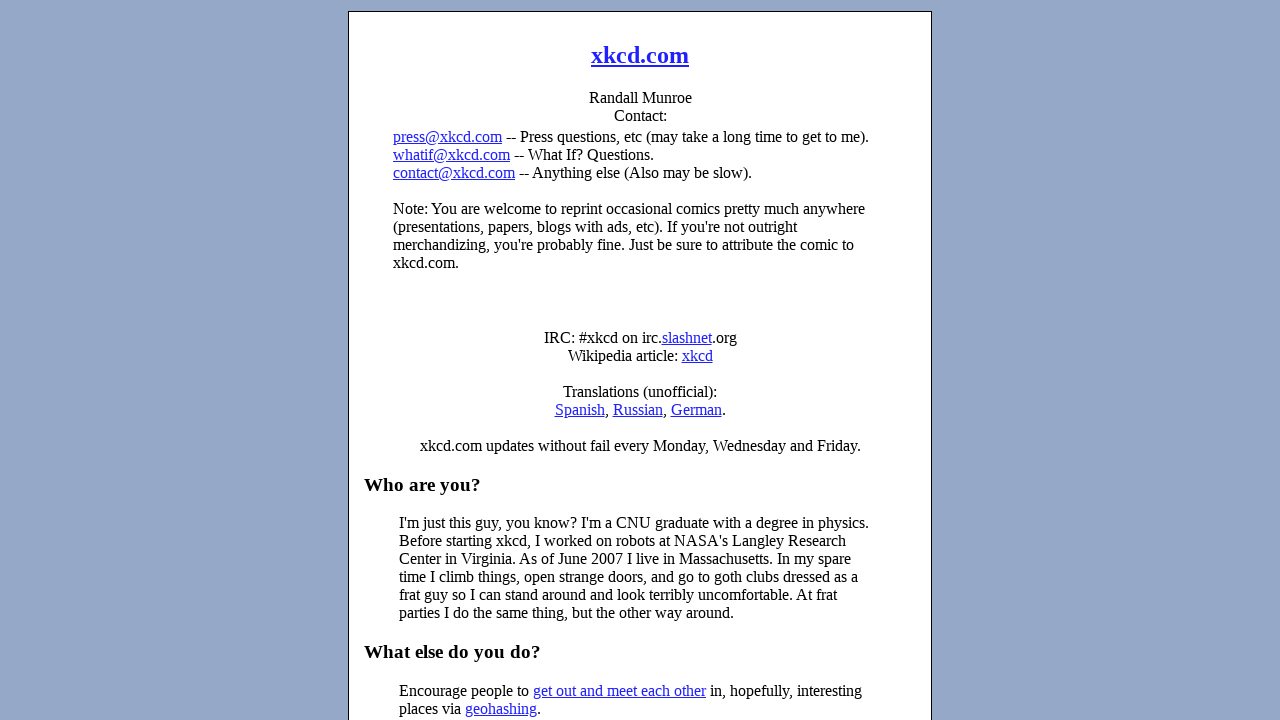